Tests handling of a prompt alert by triggering it, entering text, and accepting the dialog

Starting URL: https://the-internet.herokuapp.com/javascript_alerts

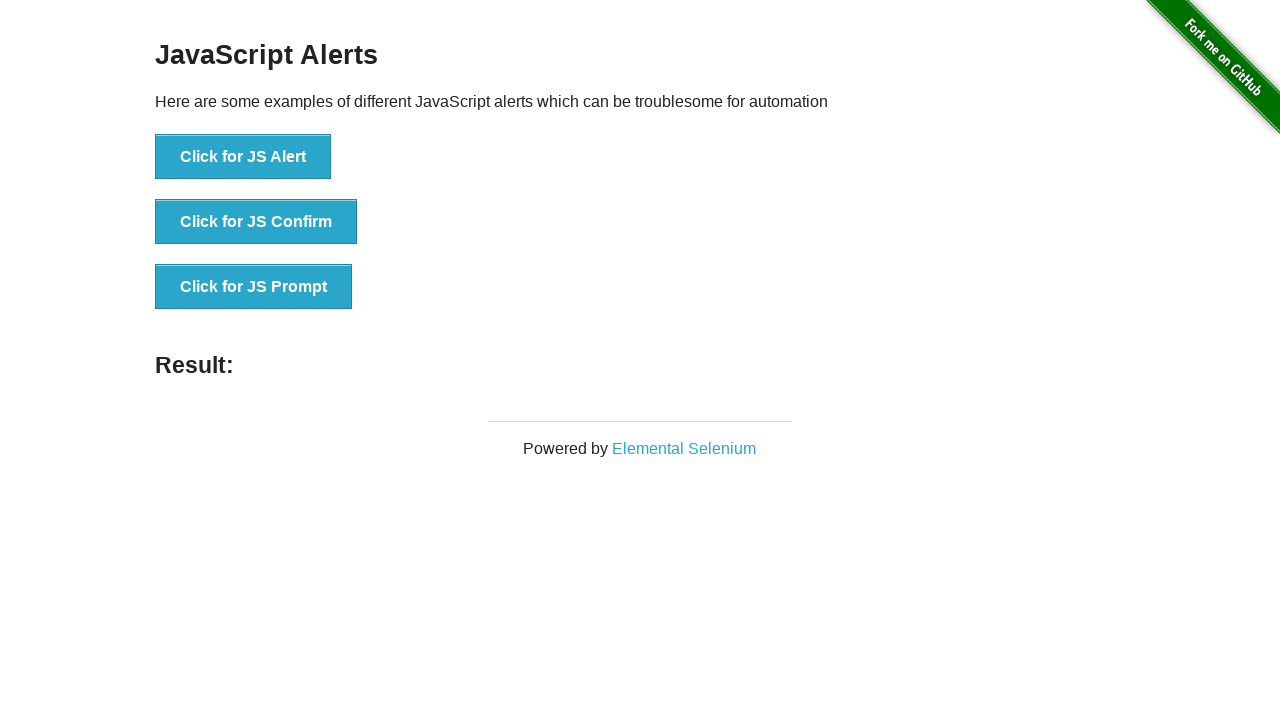

Set up dialog handler to accept prompt with text 'TestUser123'
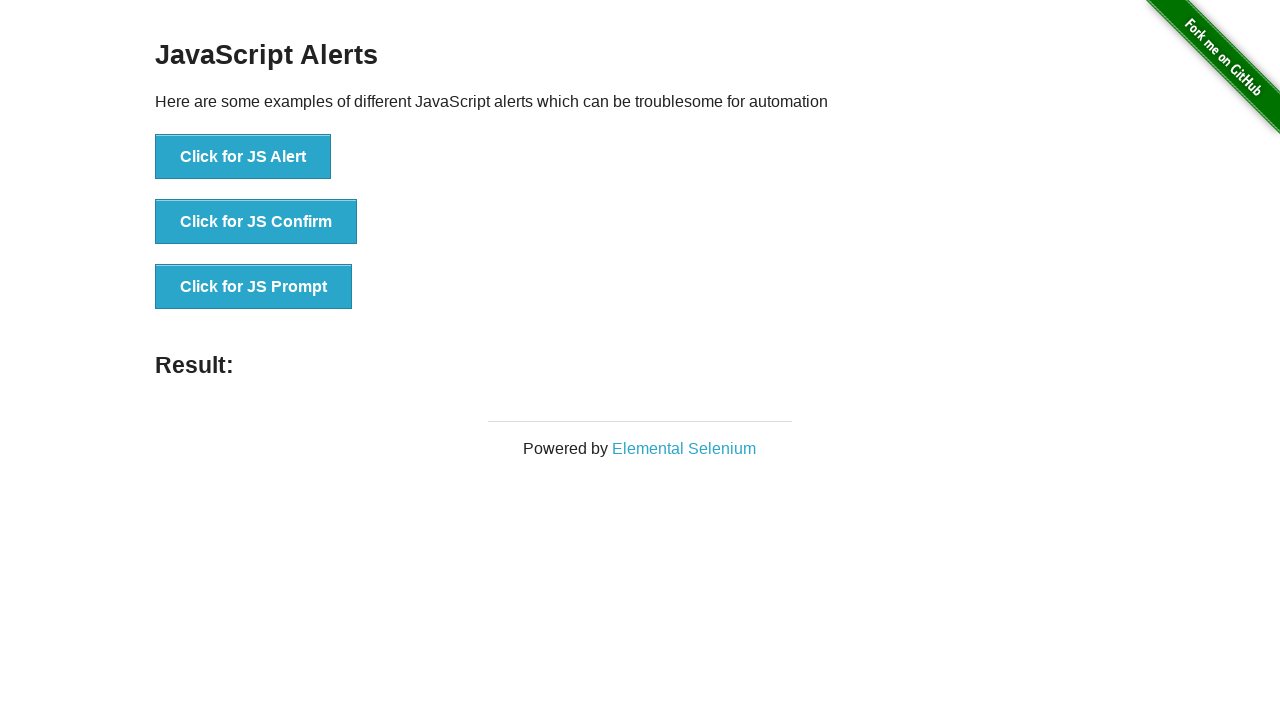

Clicked button to trigger prompt alert at (254, 287) on xpath=//button[@onclick='jsPrompt()']
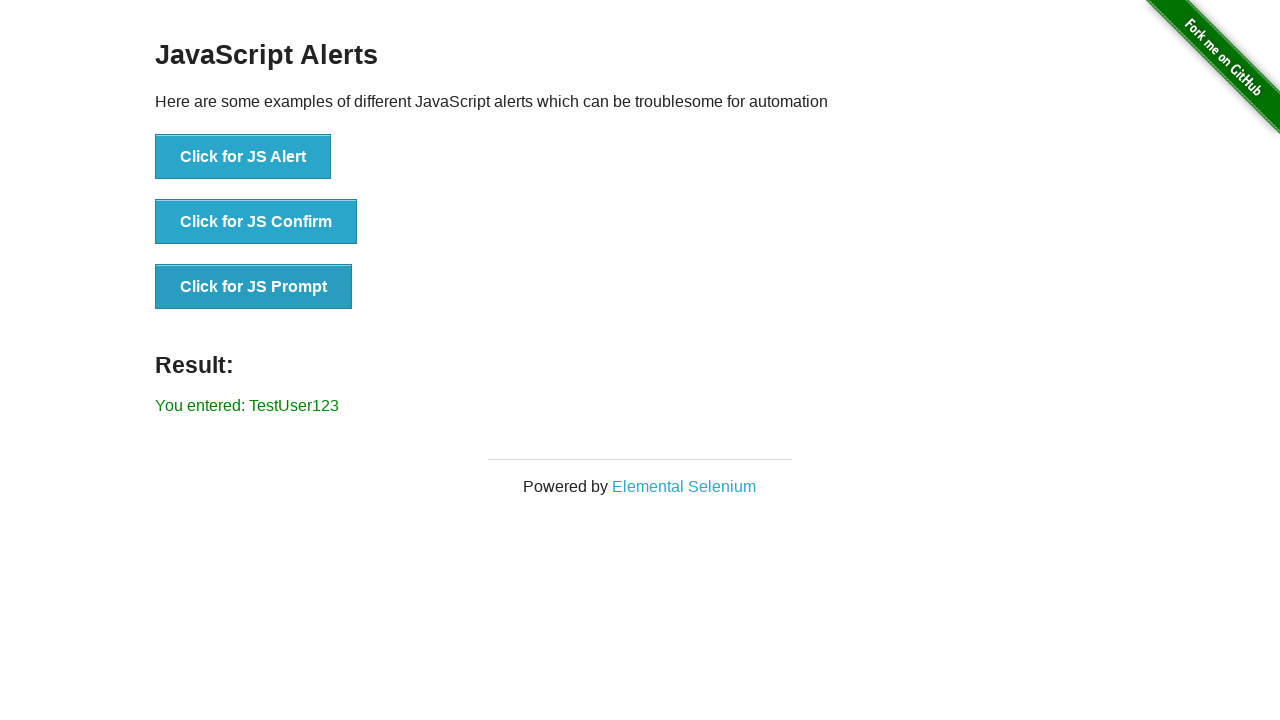

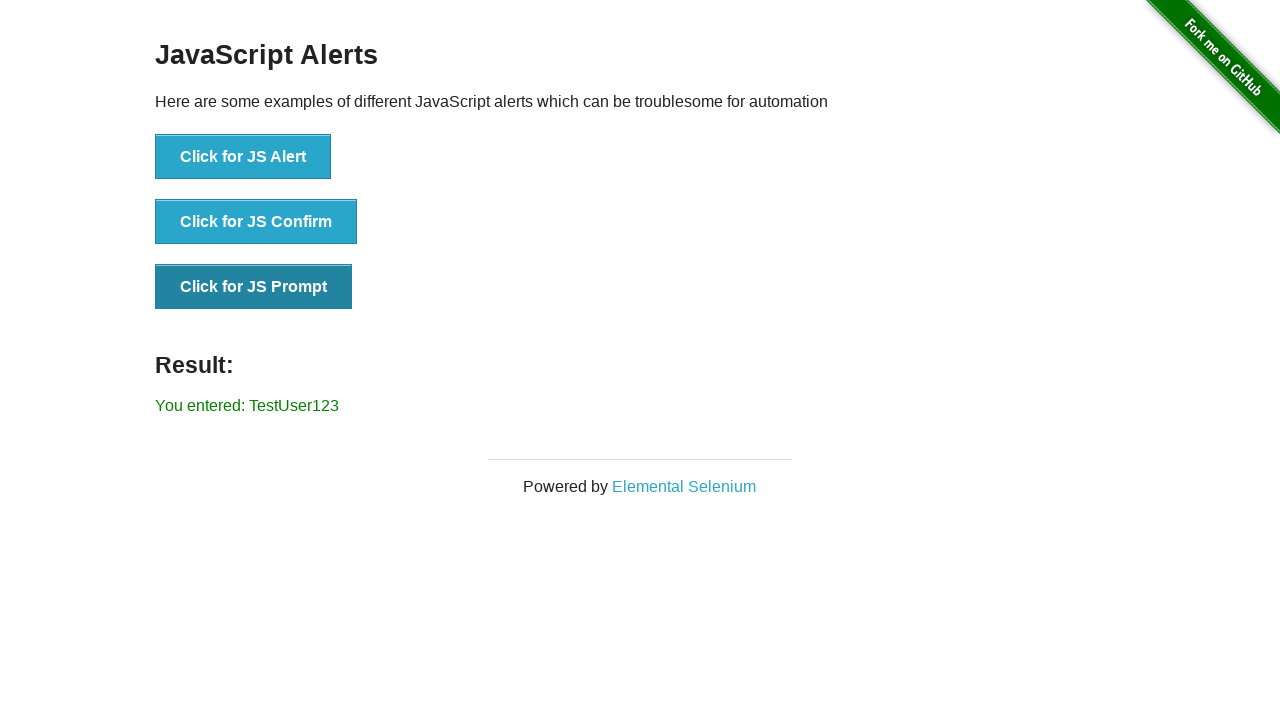